Tests dynamic controls functionality by navigating to the Dynamic Controls page and clicking the Enable button to demonstrate fluent wait behavior.

Starting URL: https://the-internet.herokuapp.com/

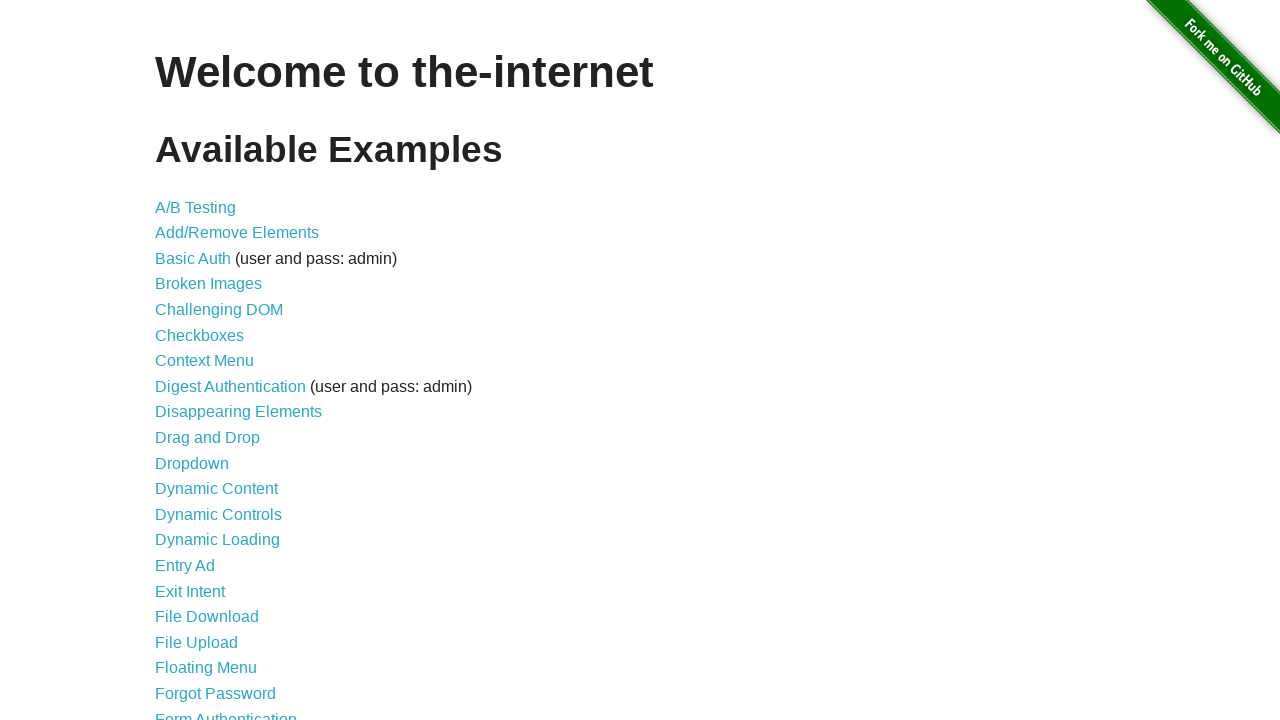

Clicked on 'Dynamic Controls' link at (218, 514) on text=Dynamic Controls
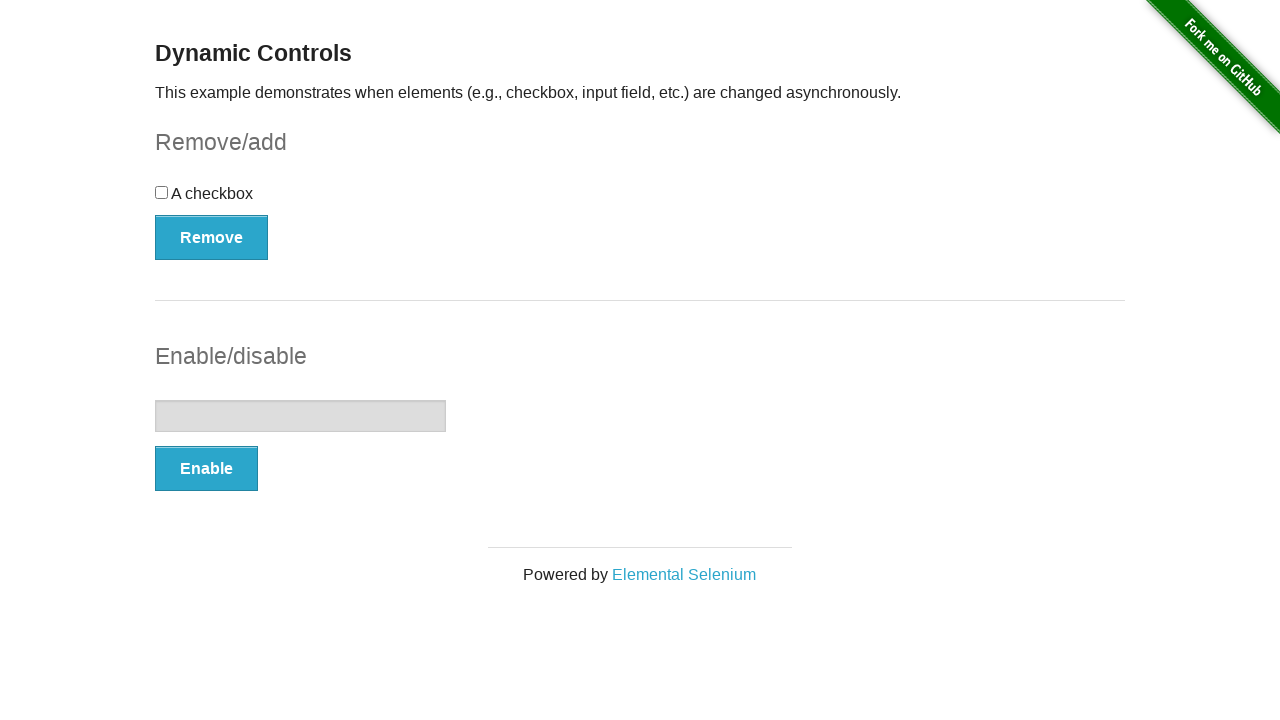

Enable button selector became available
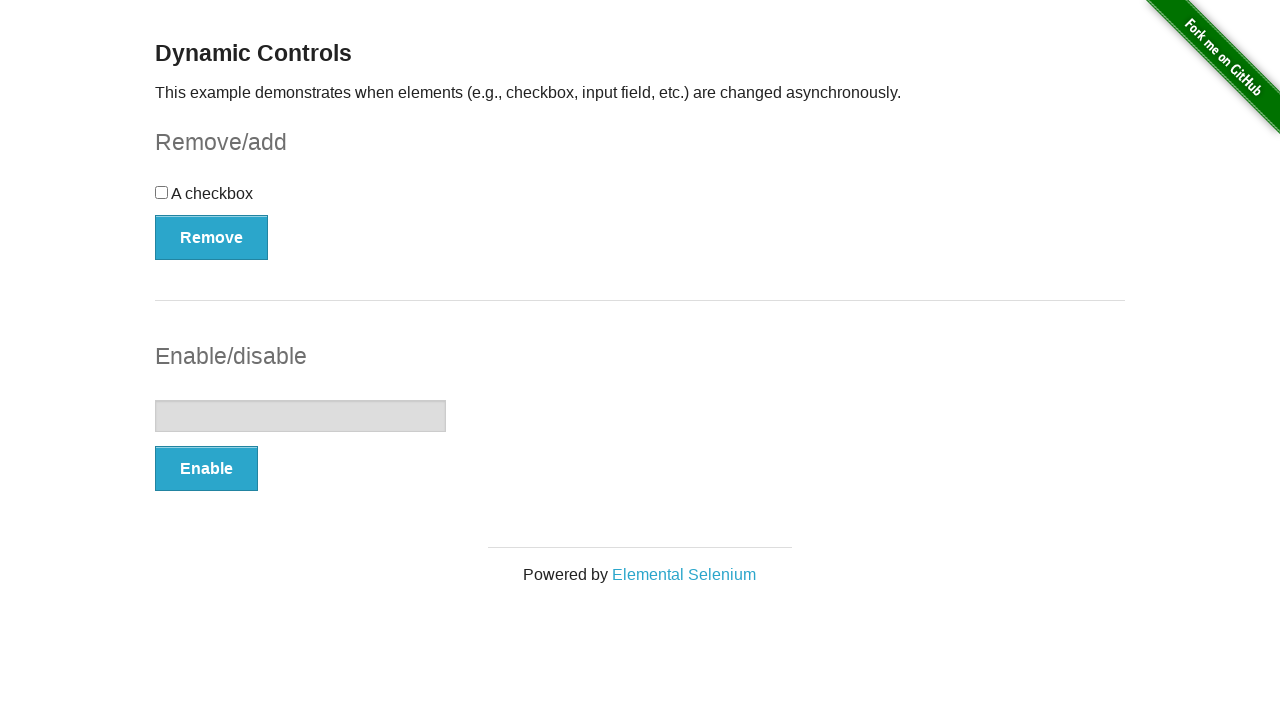

Clicked the Enable button to activate the input field at (206, 469) on xpath=//button[text()='Enable']
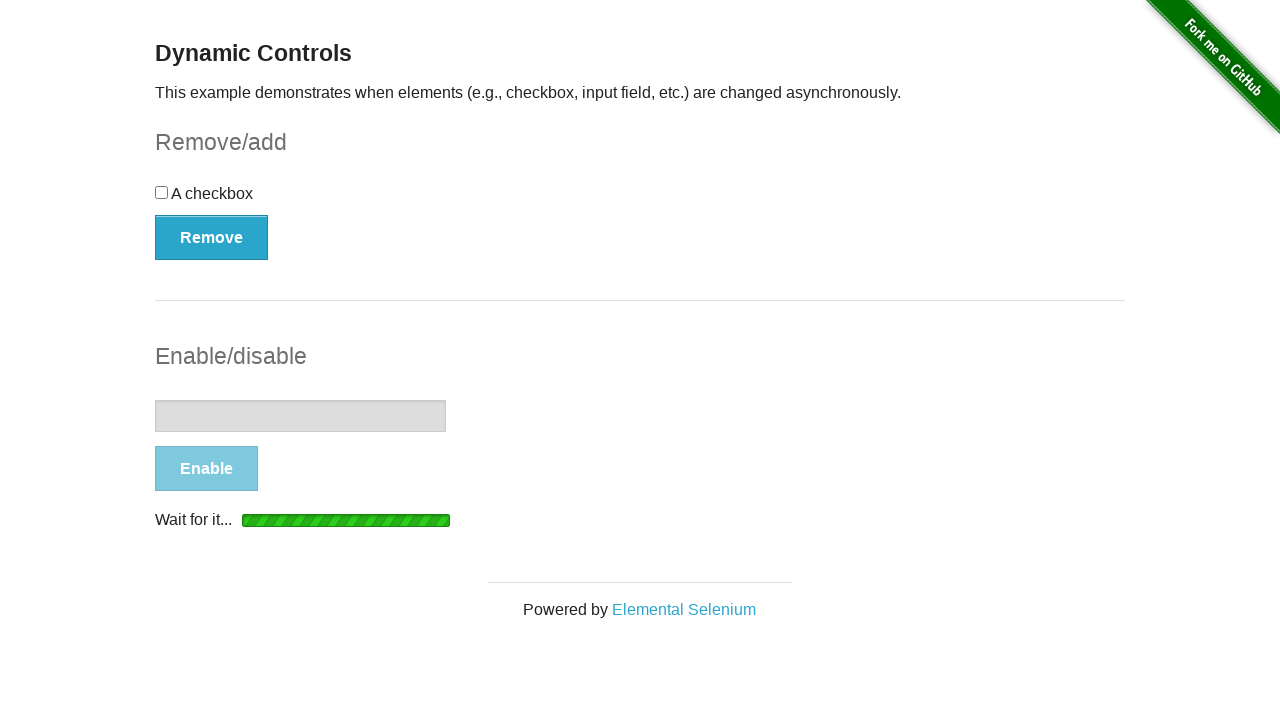

Input field became enabled after fluent wait
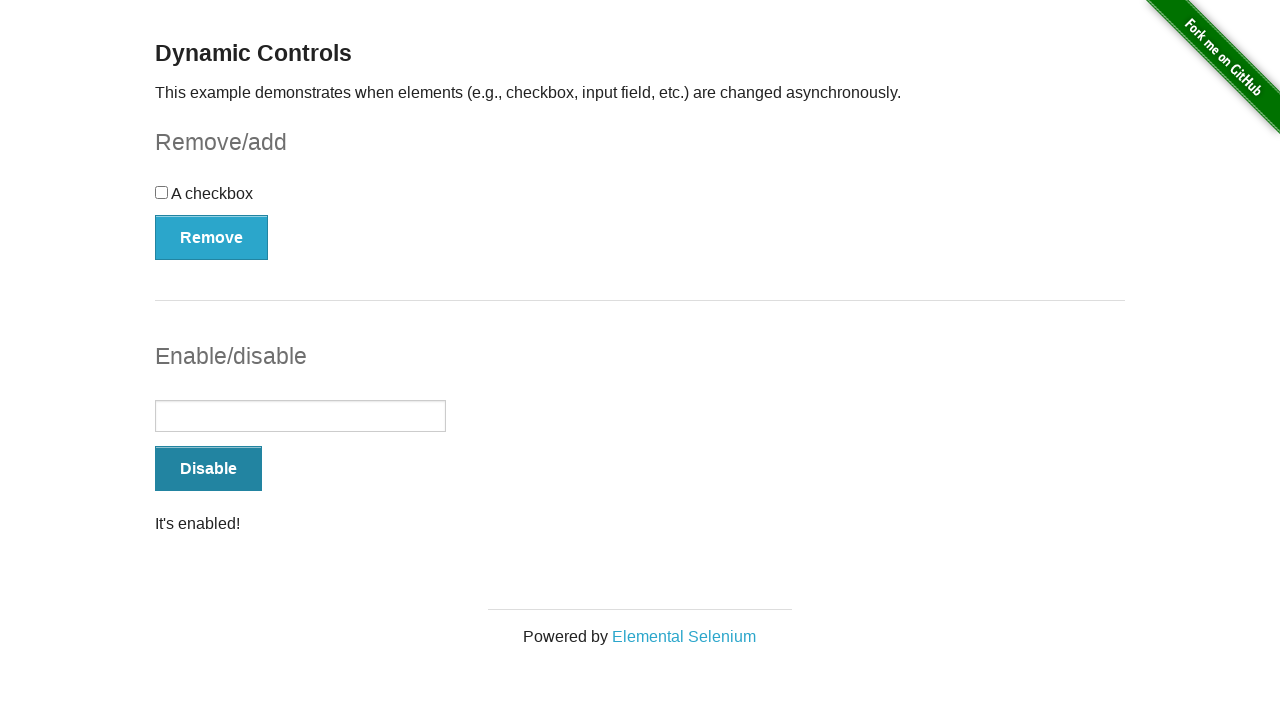

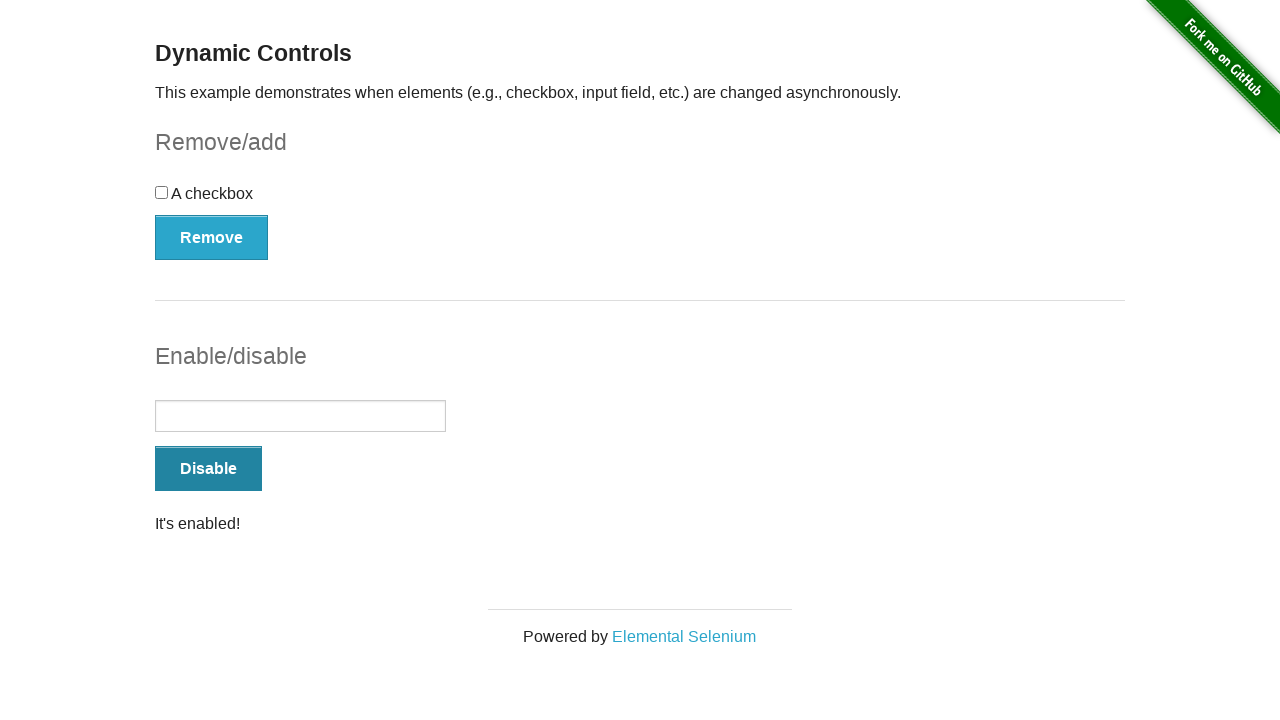